Tests tooltip functionality by hovering over a button element and verifying the tooltip appears

Starting URL: https://demoqa.com/tool-tips/

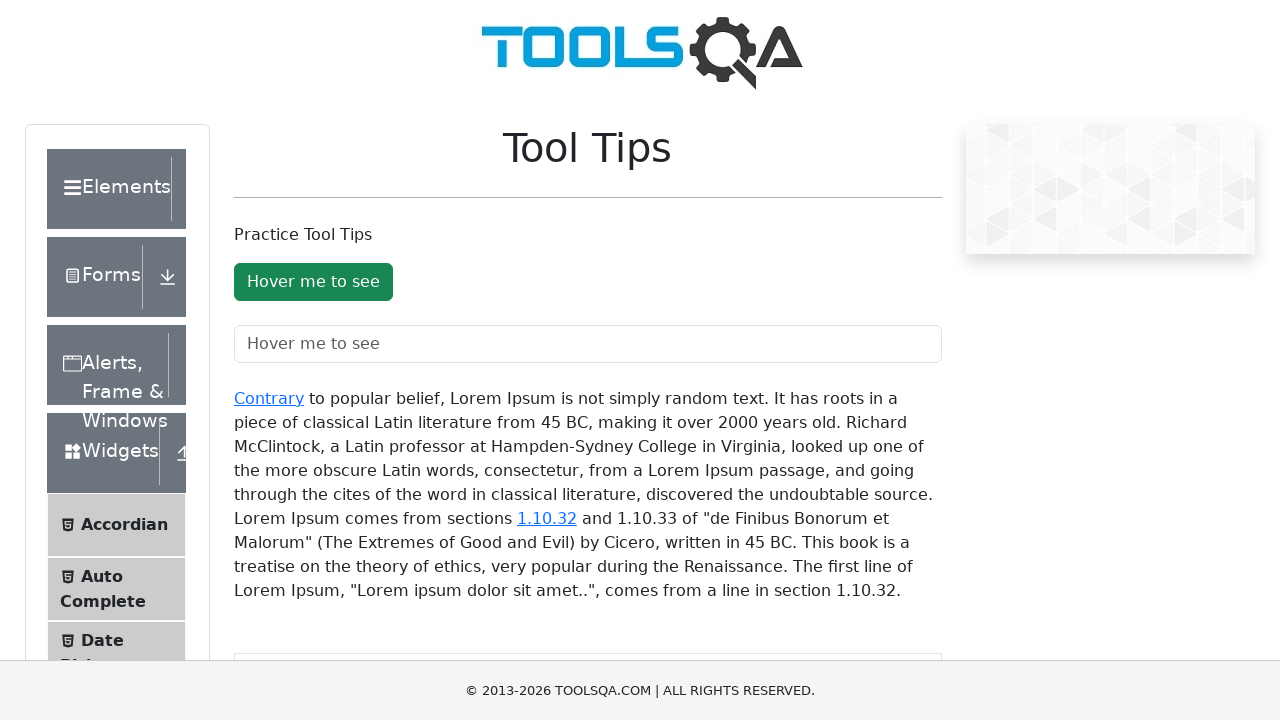

Hovered over tooltip button to trigger tooltip display at (313, 282) on #toolTipButton
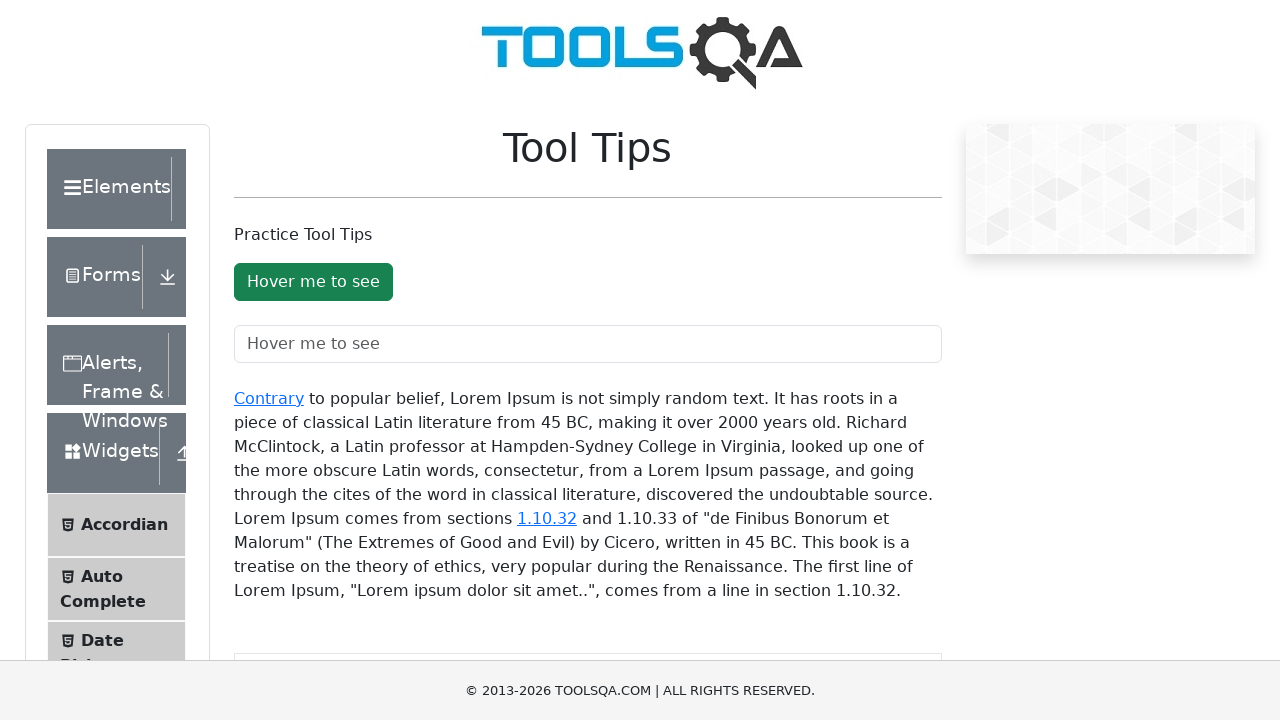

Waited 500ms for tooltip to appear
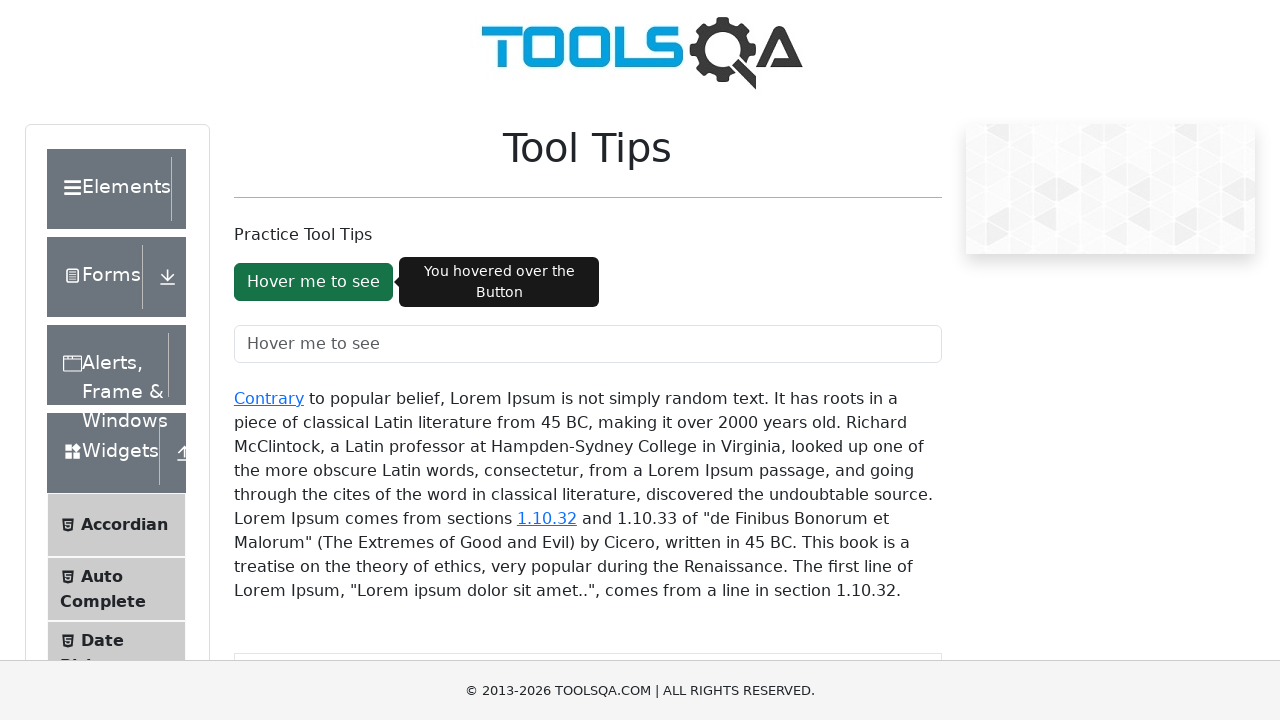

Verified tooltip button is visible
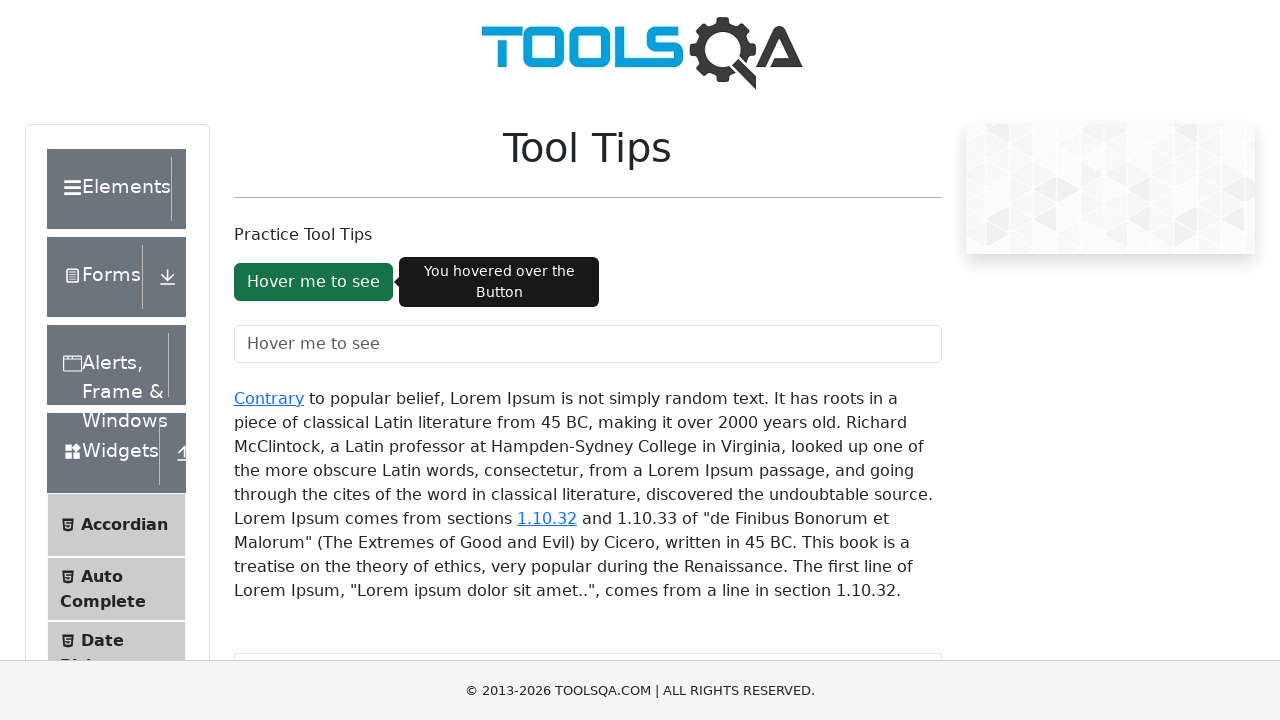

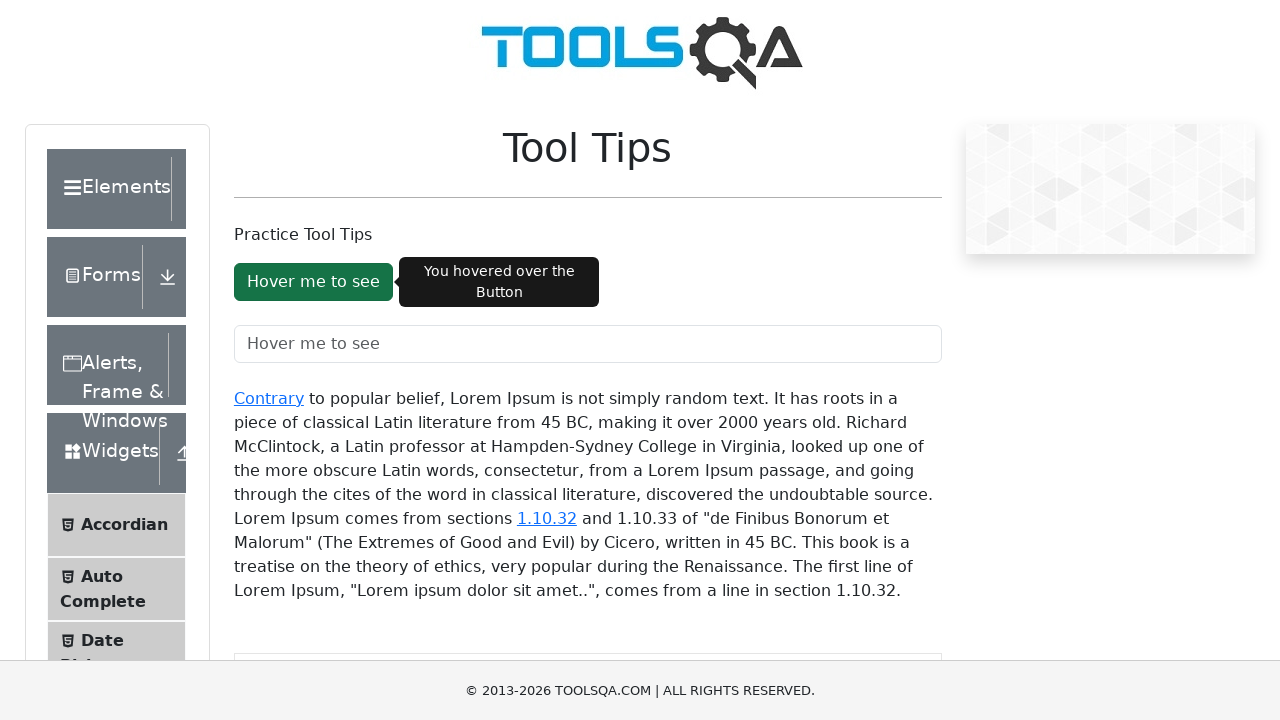